Tests deleting an element by first adding it, then clicking delete and verifying it's removed

Starting URL: https://the-internet.herokuapp.com/

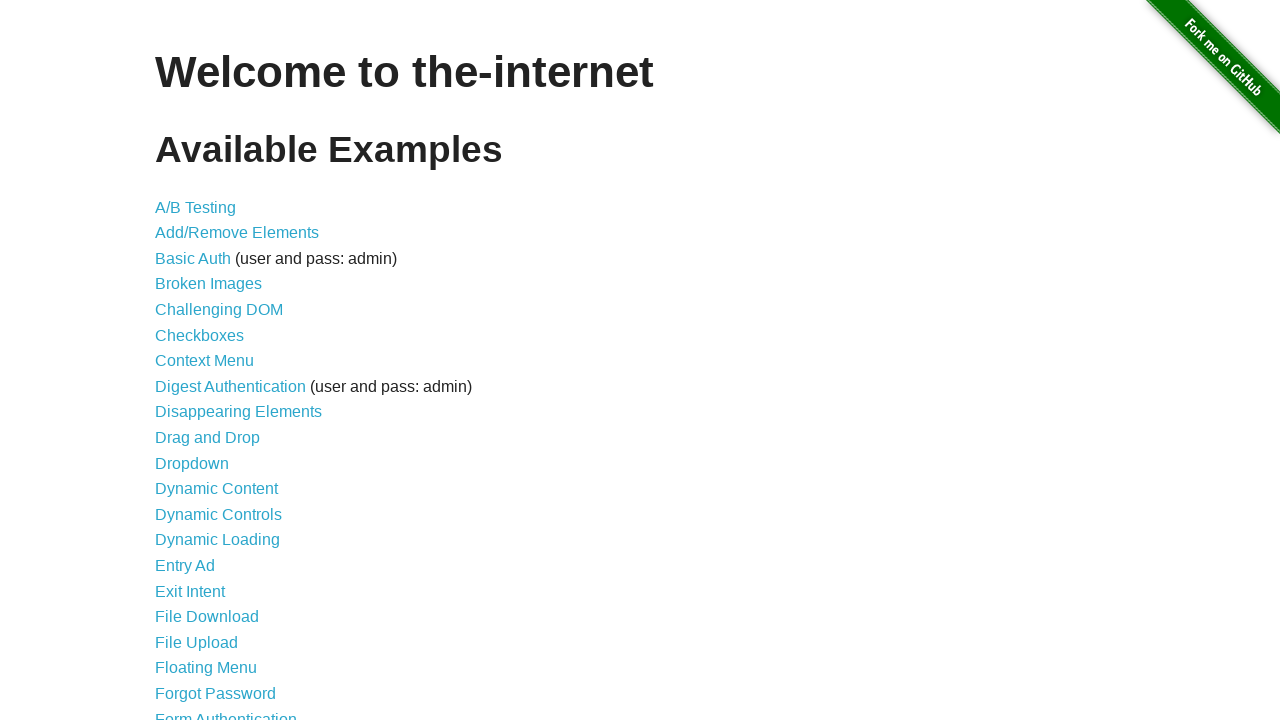

Clicked link to Add/Remove Elements page at (237, 233) on xpath=//a[contains(@href, '/add_remove_elements/')]
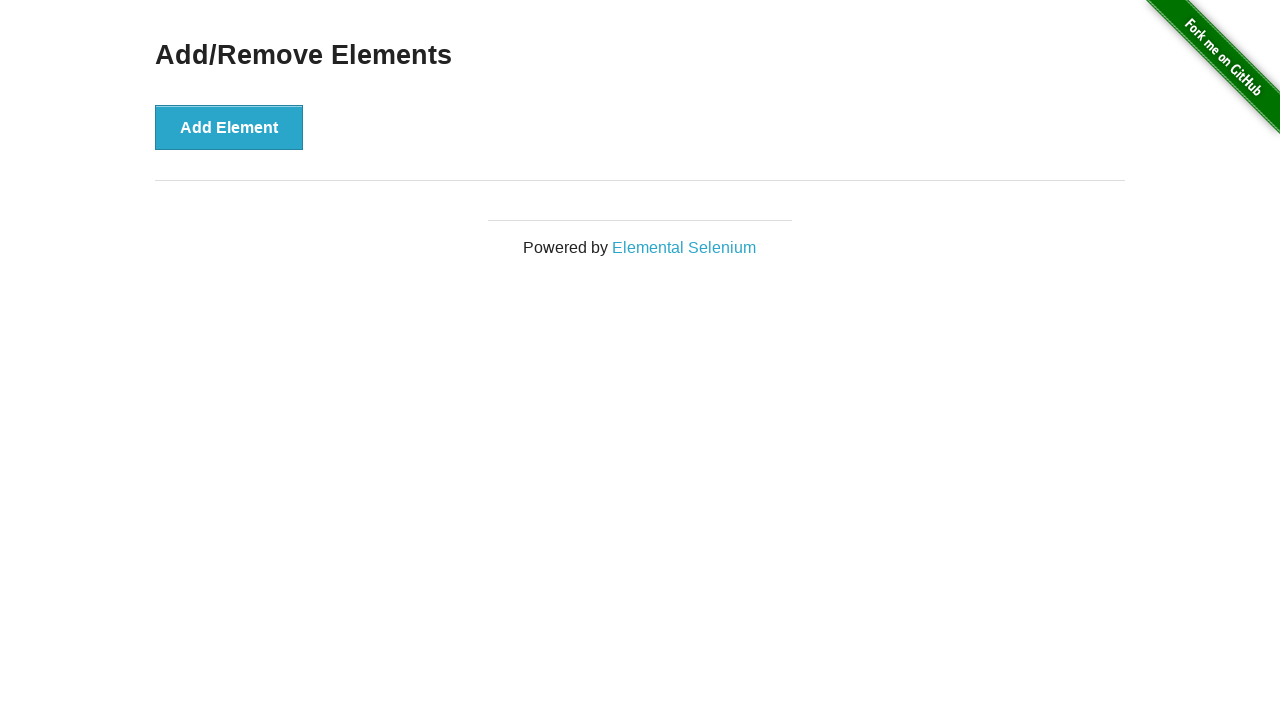

Clicked Add Element button to create new element at (229, 127) on button[onclick='addElement()']
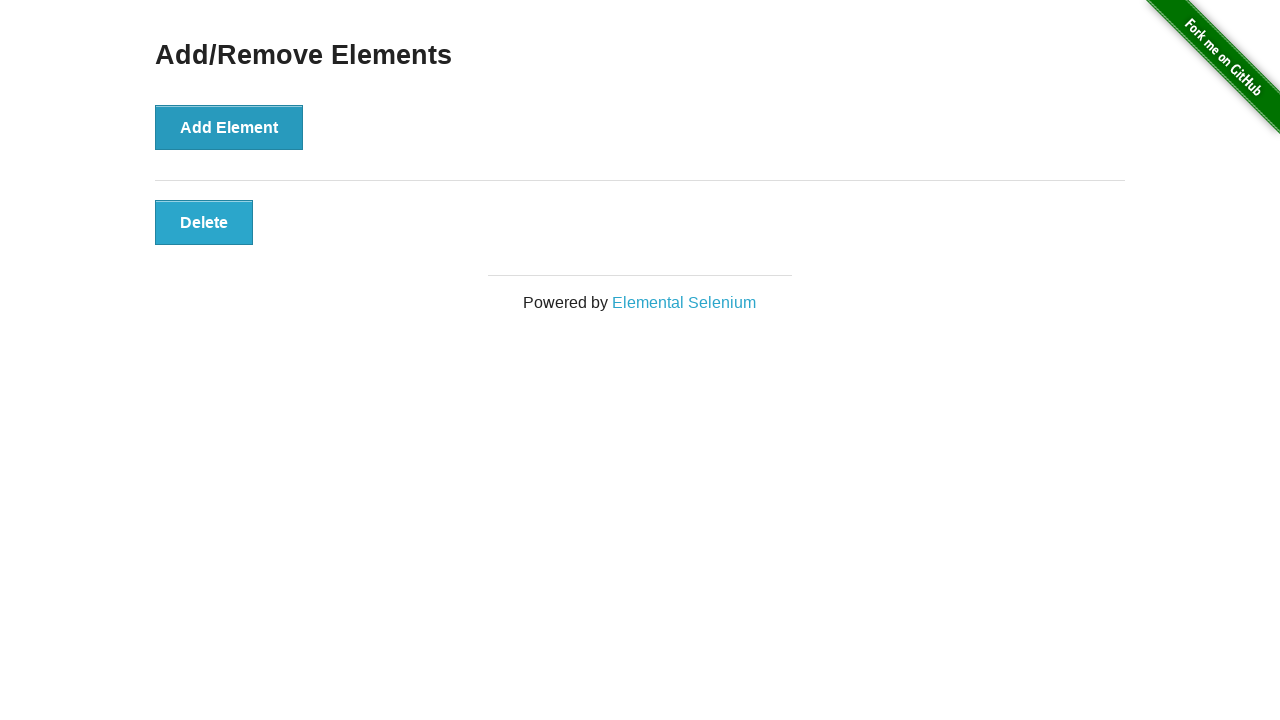

Clicked Delete button to remove the element at (204, 222) on #elements button
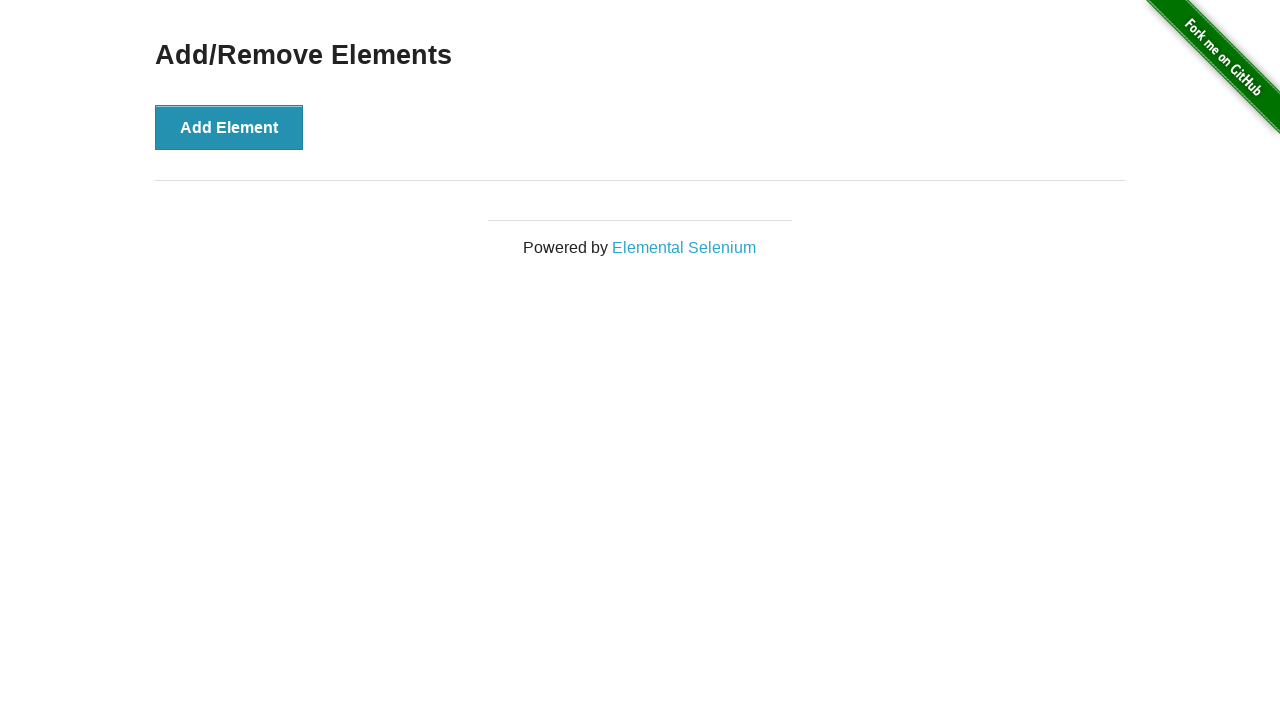

Verified that the element has been successfully deleted
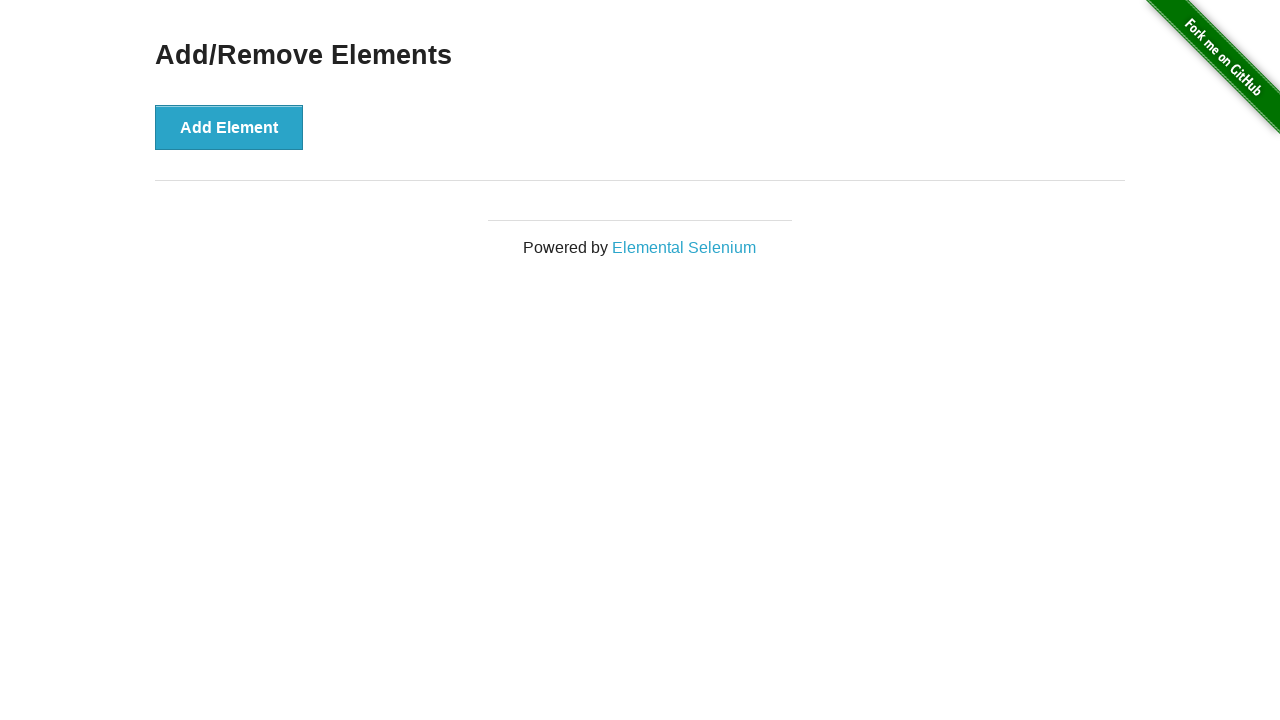

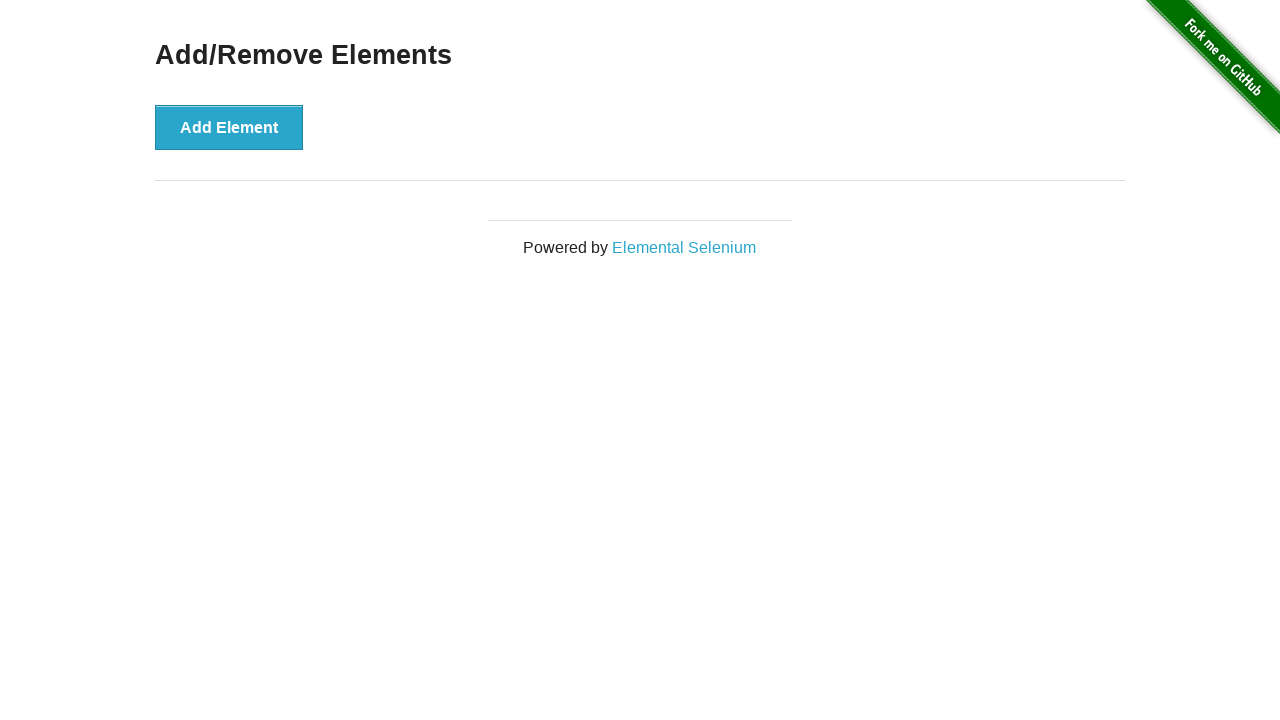